Navigates to the Ajio e-commerce website and maximizes the browser window to verify the homepage loads successfully

Starting URL: https://www.ajio.com/

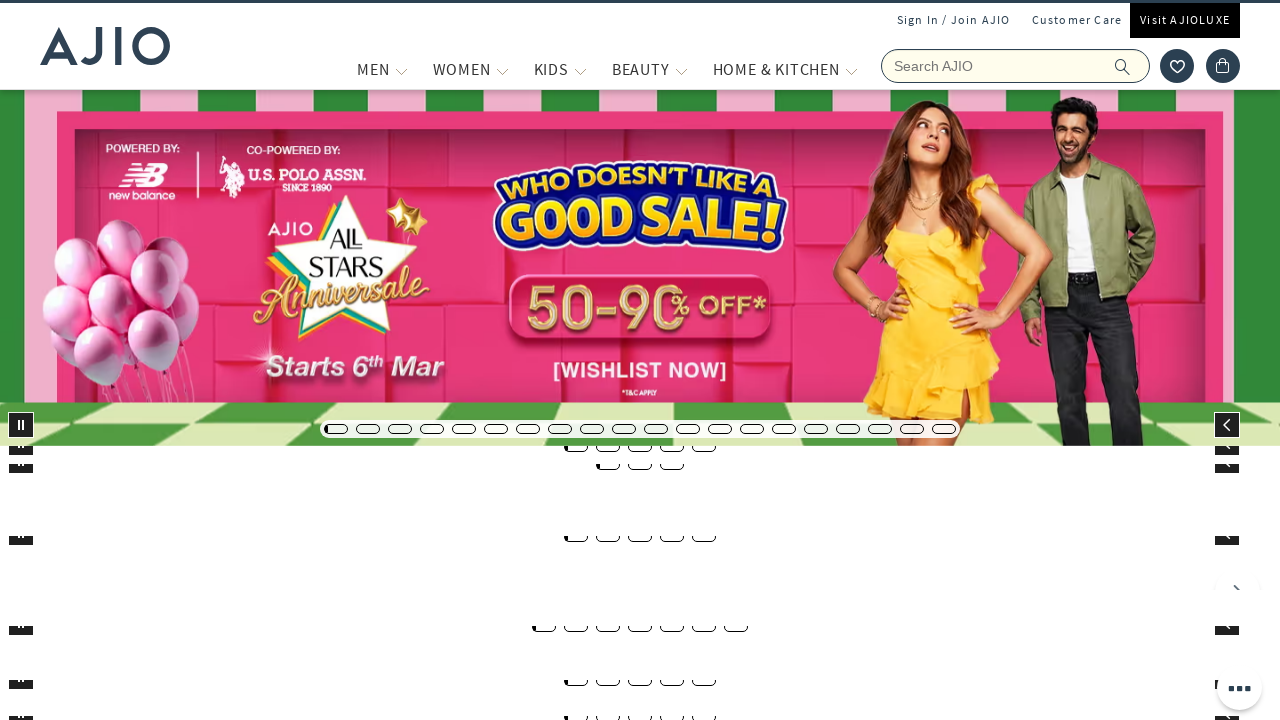

Waited for page to reach domcontentloaded state
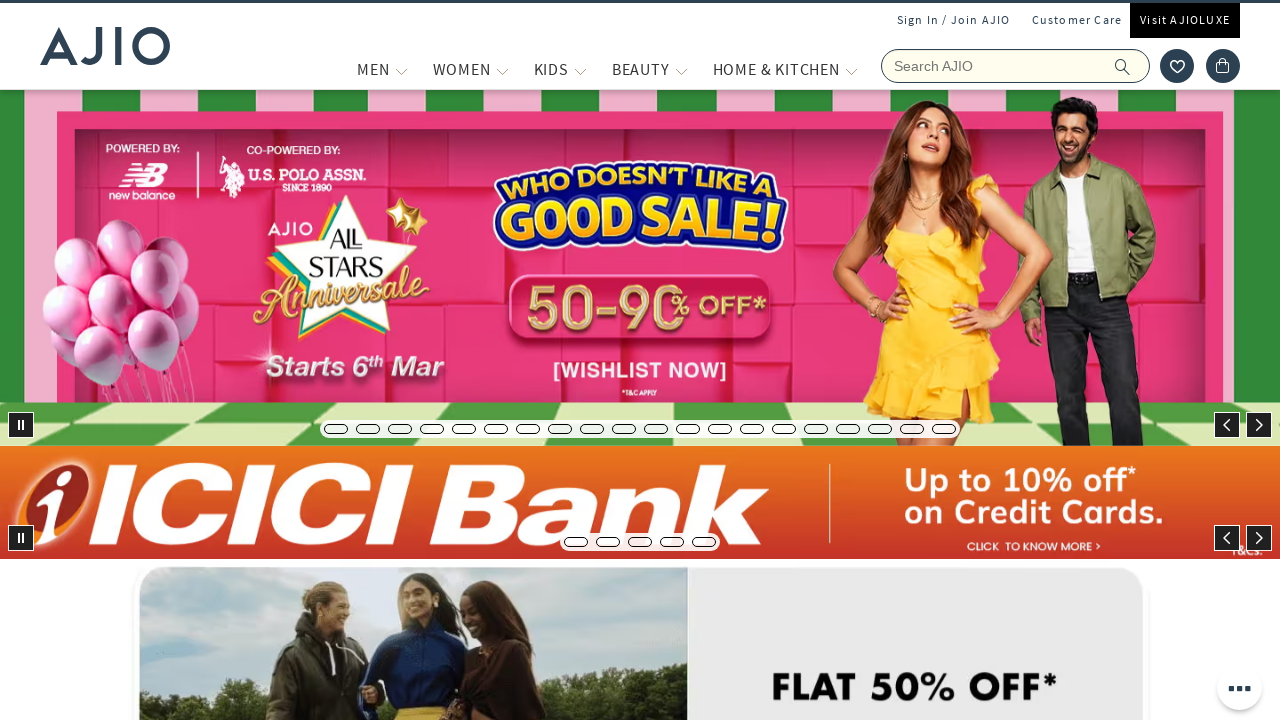

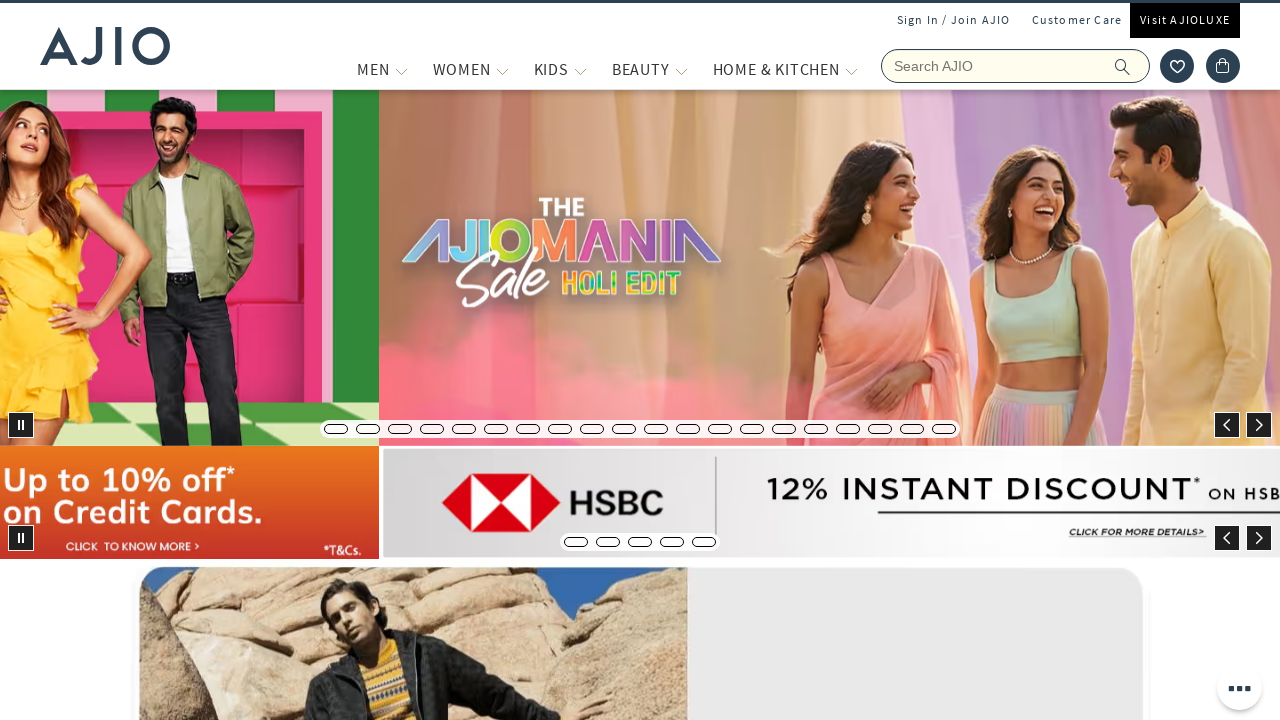